Tests that the complete all checkbox updates its state when individual items are completed or cleared

Starting URL: https://demo.playwright.dev/todomvc

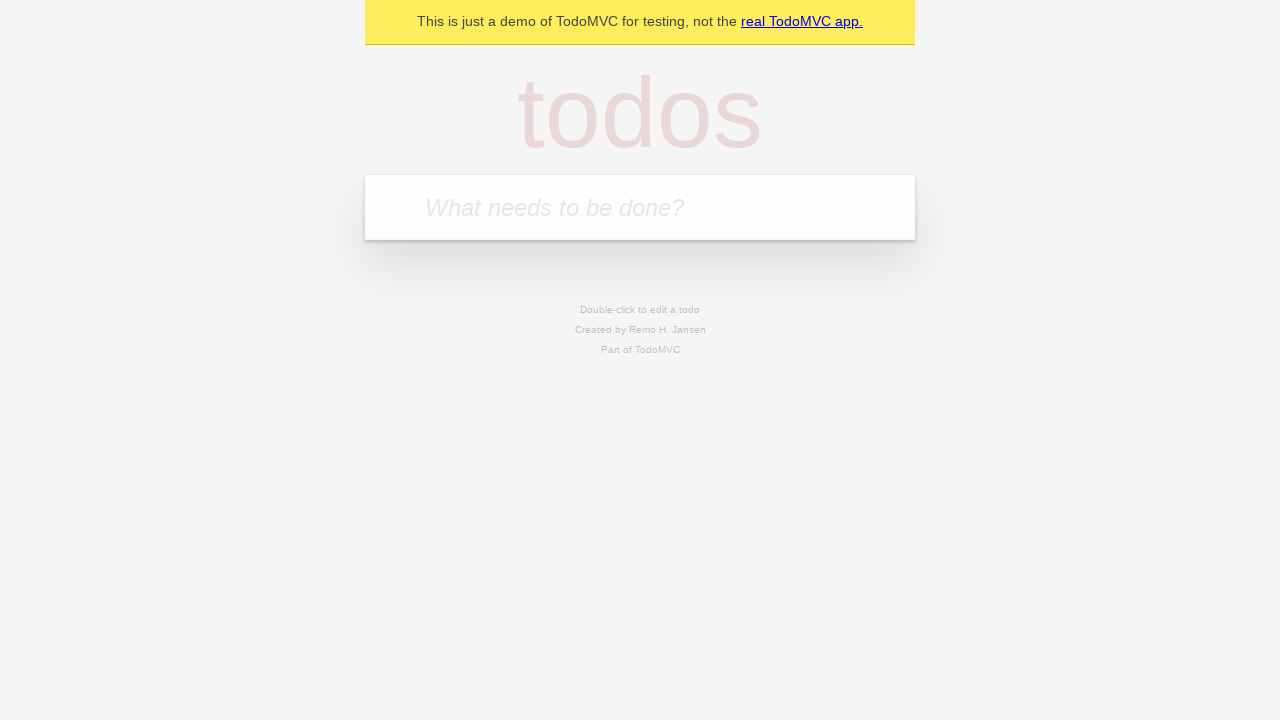

Filled new todo input with 'buy some cheese' on internal:attr=[placeholder="What needs to be done?"i]
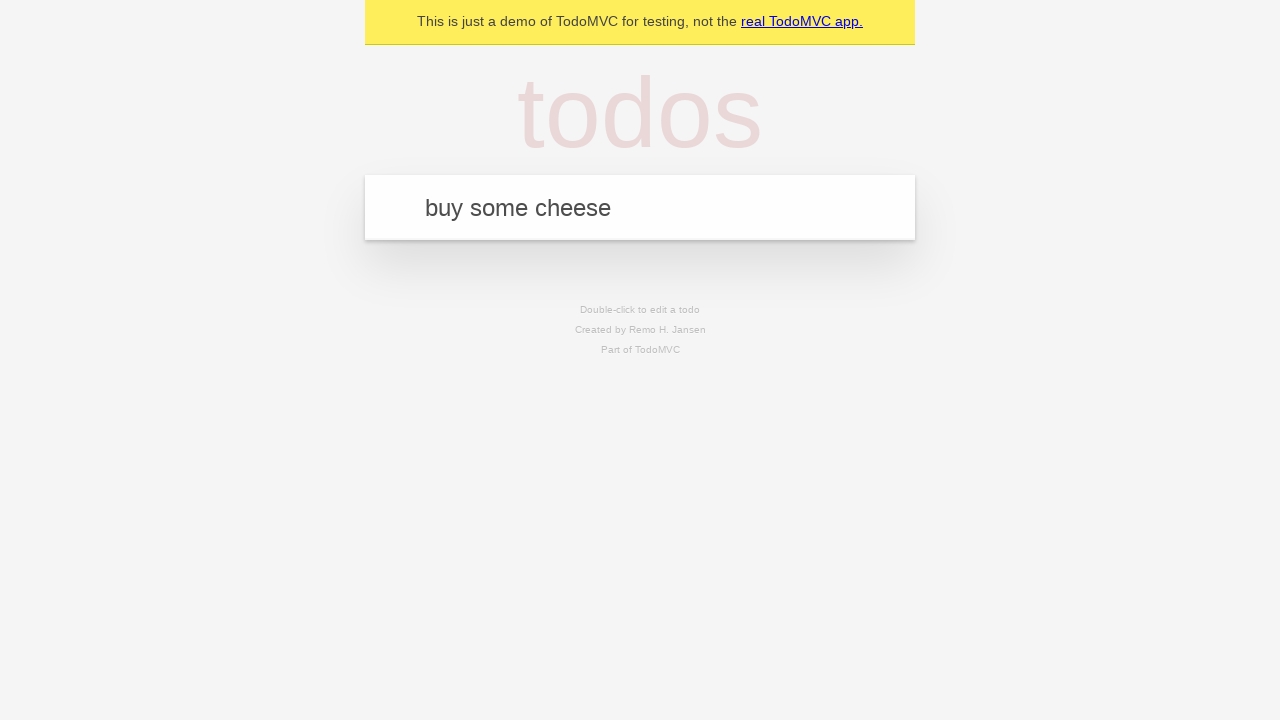

Pressed Enter to create first todo item on internal:attr=[placeholder="What needs to be done?"i]
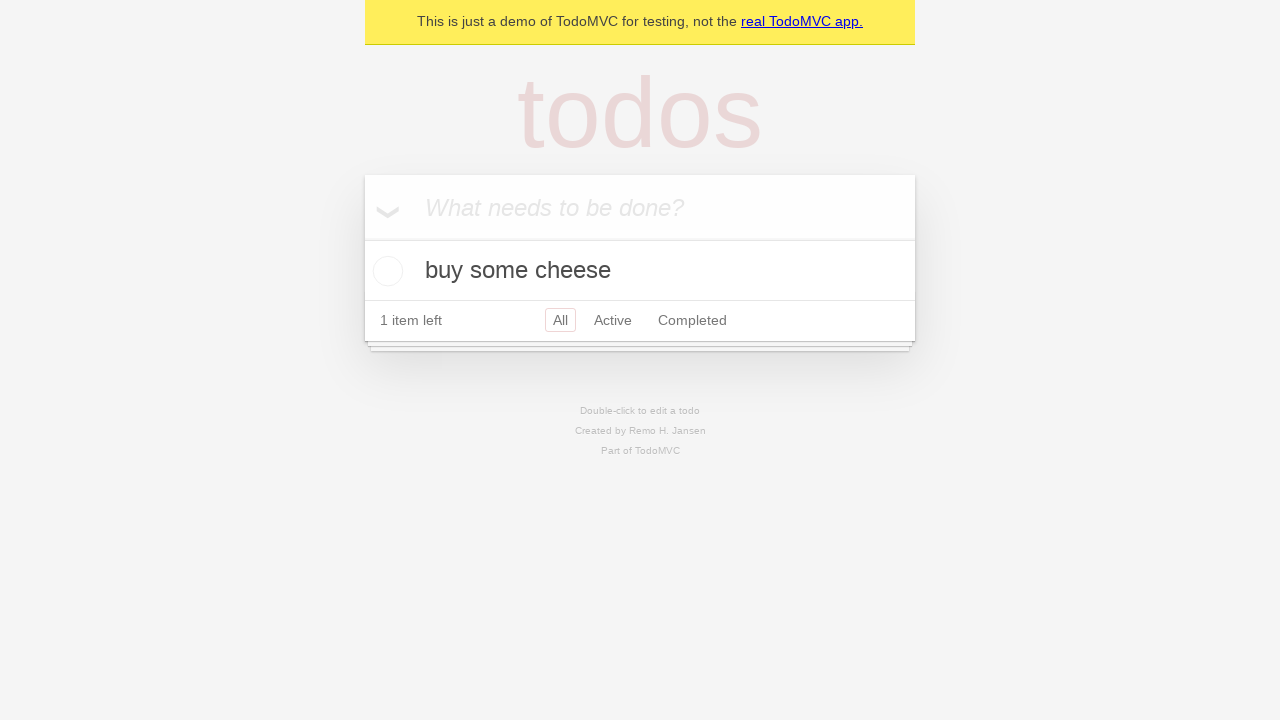

Filled new todo input with 'feed the cat' on internal:attr=[placeholder="What needs to be done?"i]
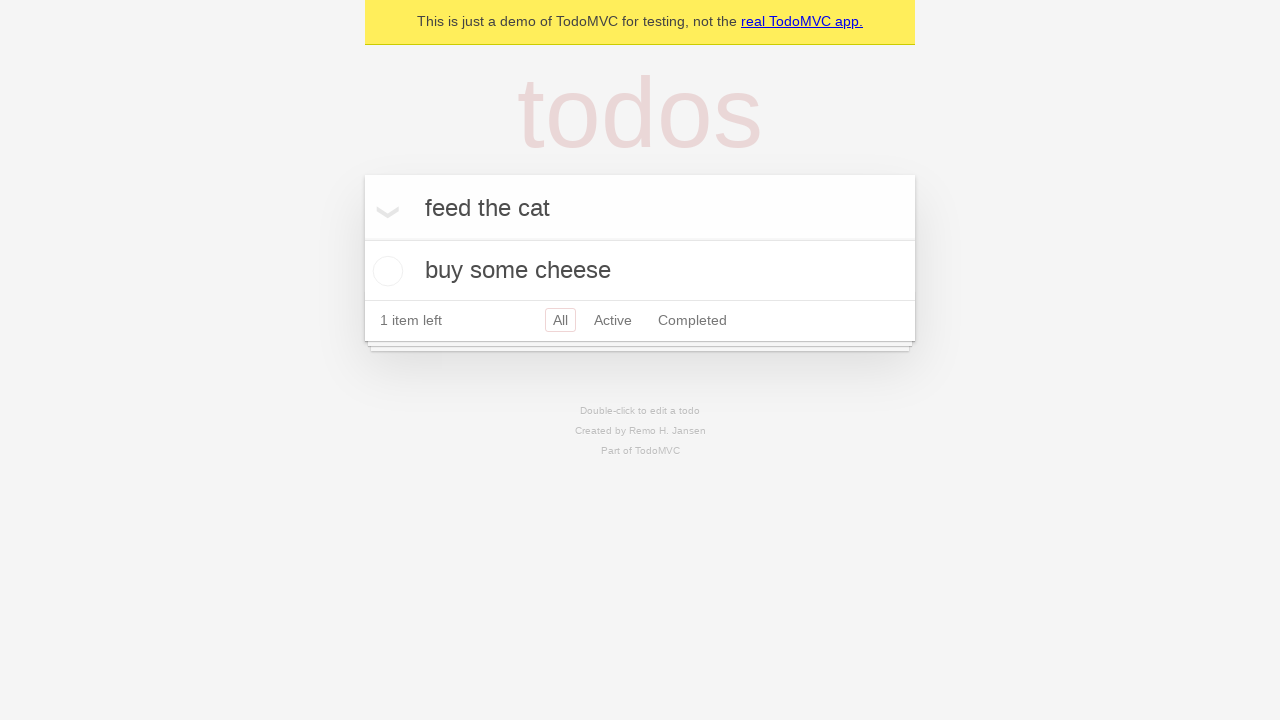

Pressed Enter to create second todo item on internal:attr=[placeholder="What needs to be done?"i]
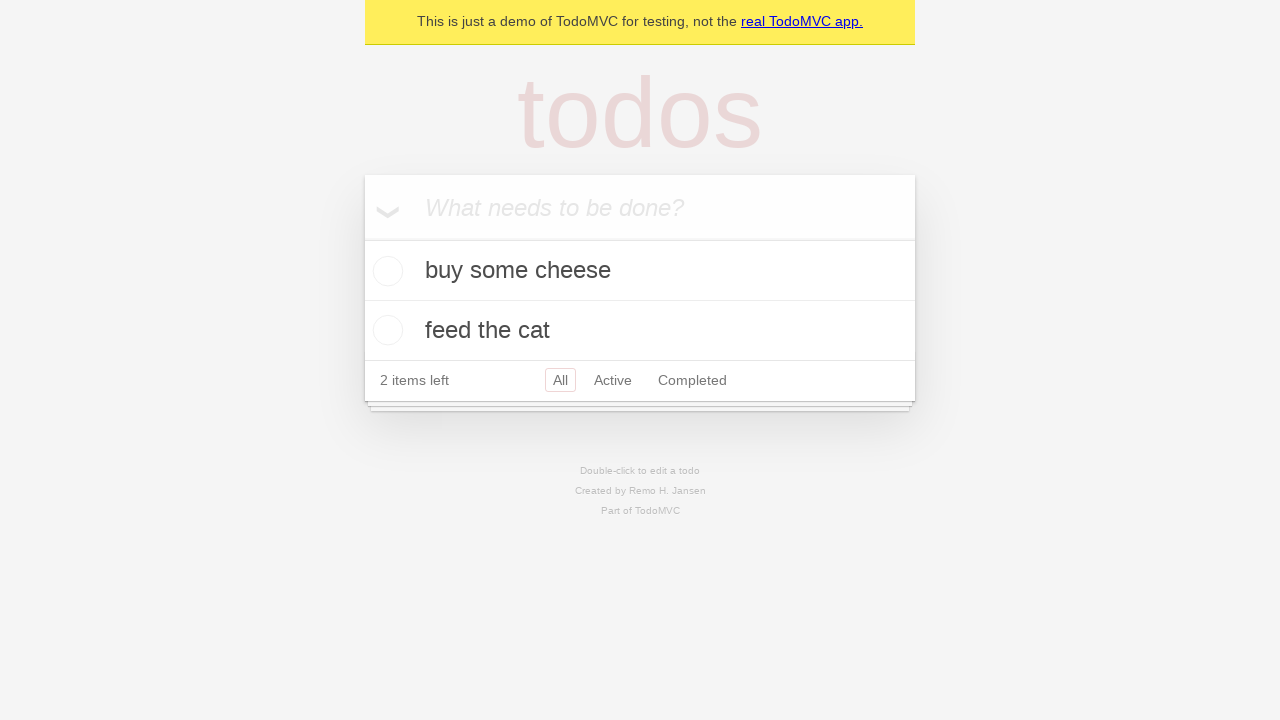

Filled new todo input with 'book a doctors appointment' on internal:attr=[placeholder="What needs to be done?"i]
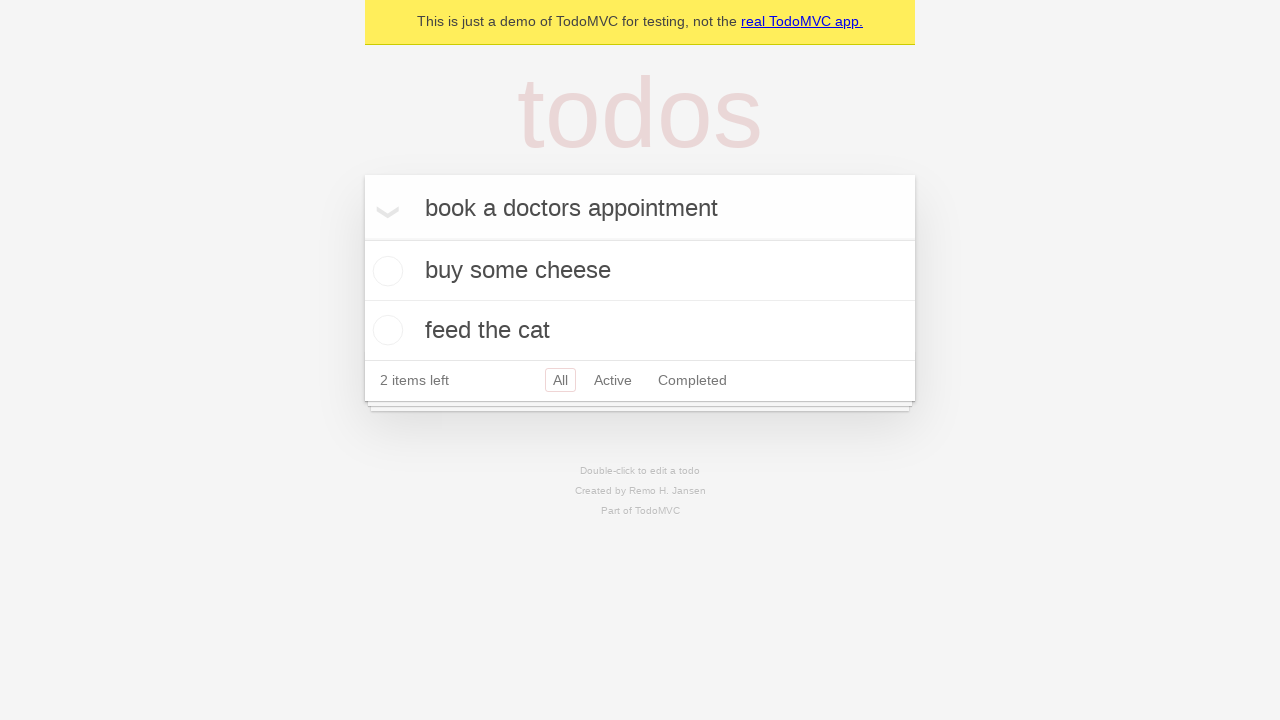

Pressed Enter to create third todo item on internal:attr=[placeholder="What needs to be done?"i]
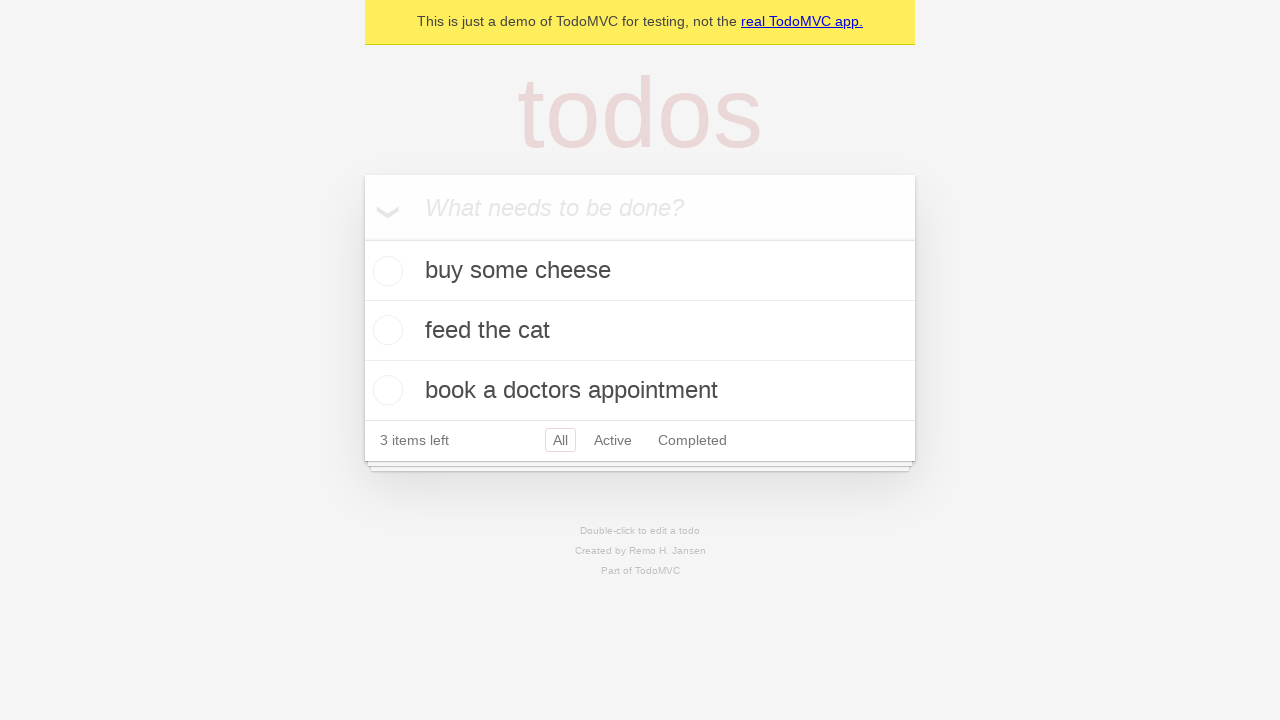

Waited for all three todo items to load
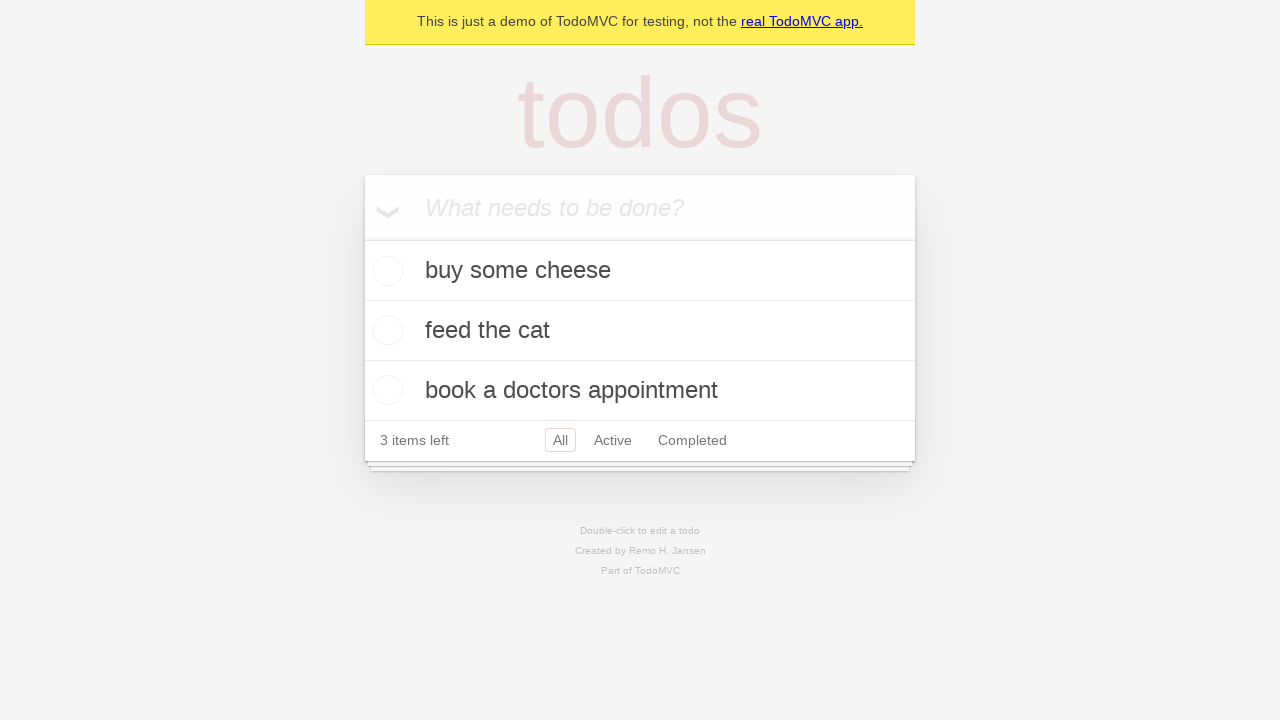

Clicked 'Mark all as complete' checkbox to complete all items at (362, 238) on internal:label="Mark all as complete"i
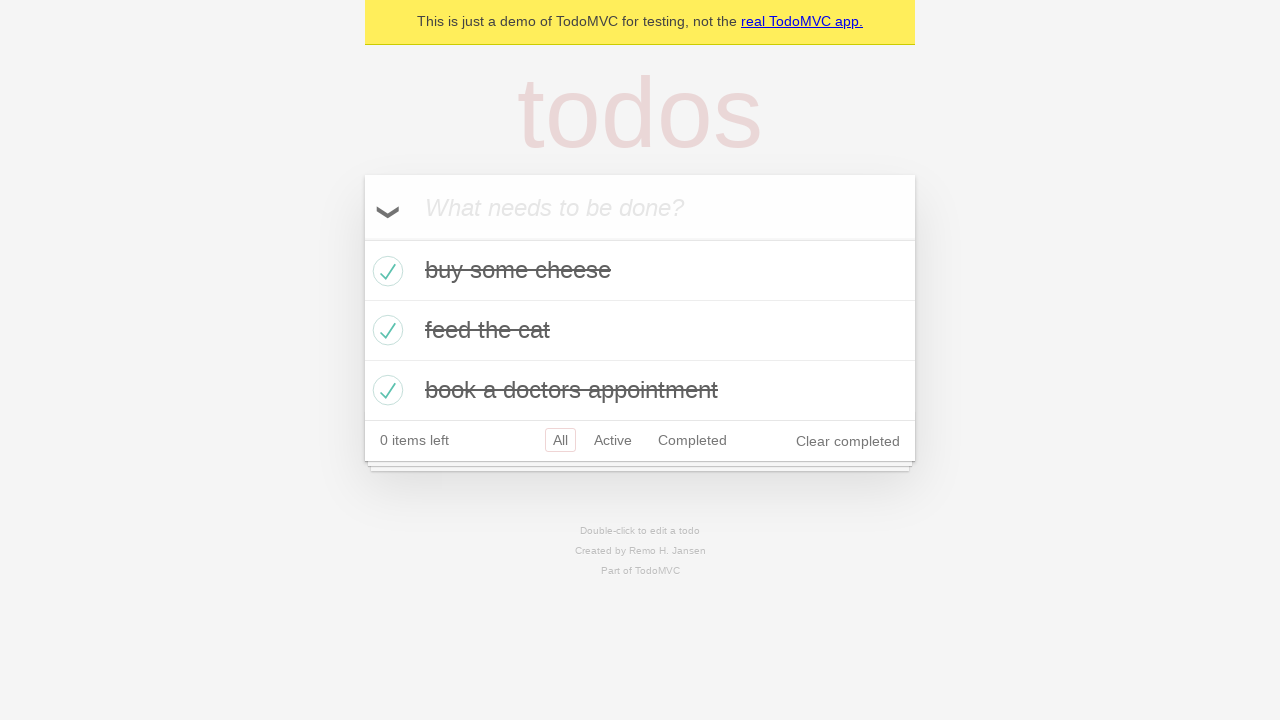

Unchecked the first todo item checkbox at (385, 271) on internal:testid=[data-testid="todo-item"s] >> nth=0 >> internal:role=checkbox
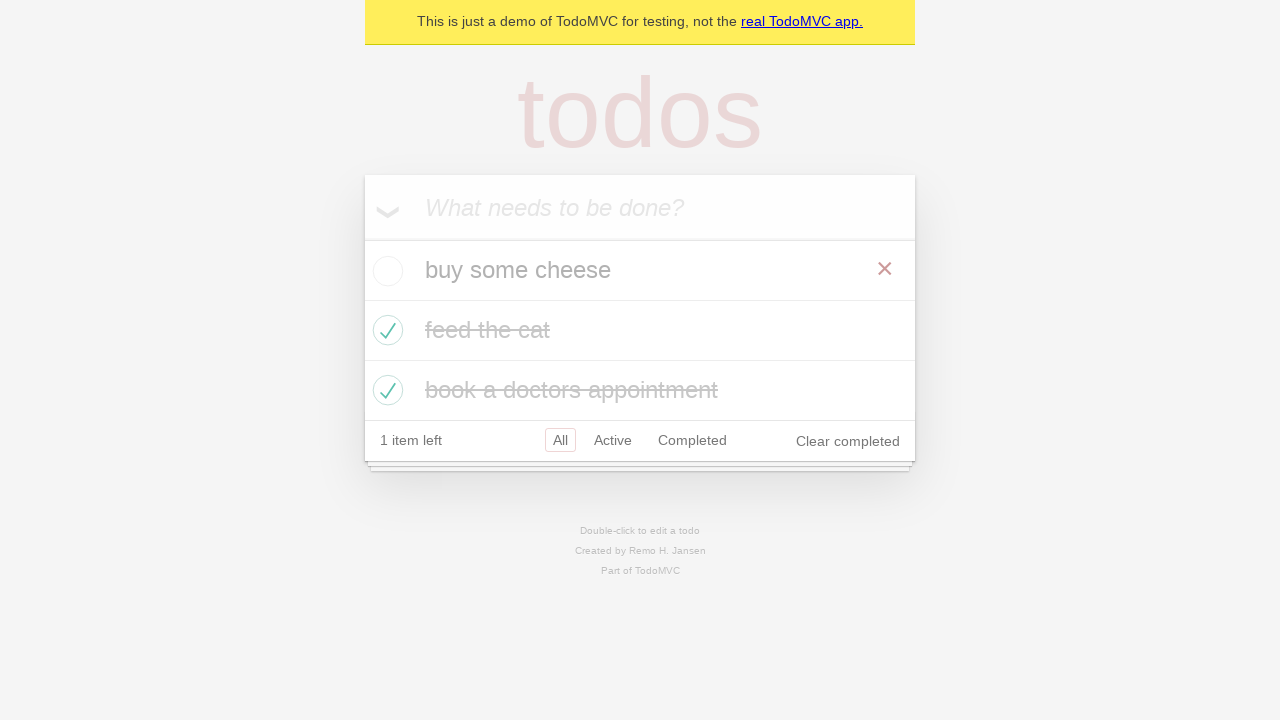

Checked the first todo item checkbox again at (385, 271) on internal:testid=[data-testid="todo-item"s] >> nth=0 >> internal:role=checkbox
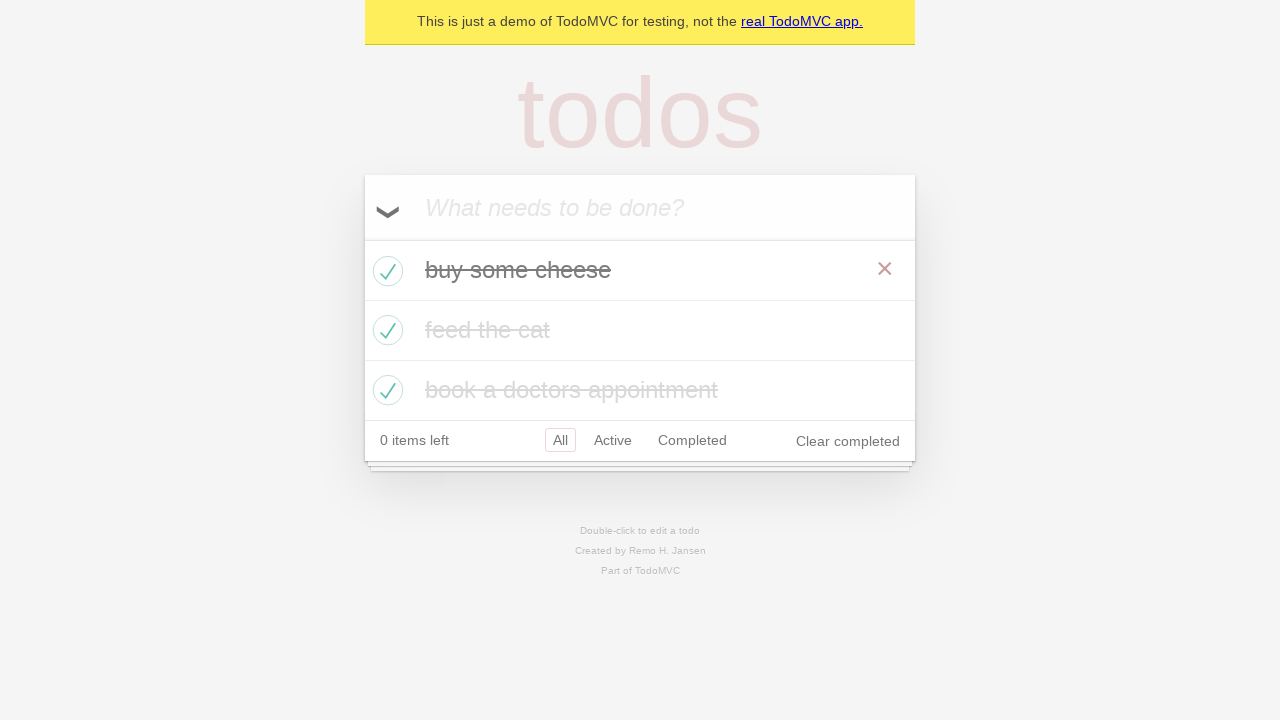

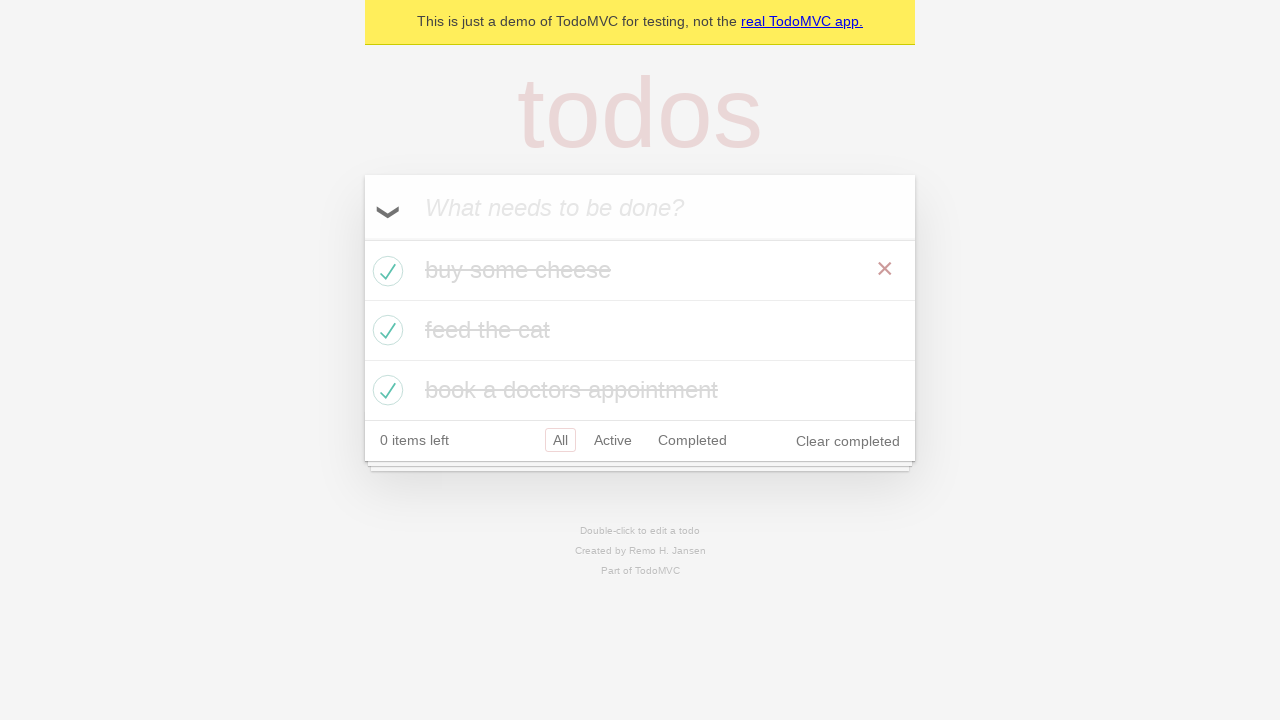